Tests sending a space key press to a specific element and verifies the result text shows the correct key was pressed

Starting URL: http://the-internet.herokuapp.com/key_presses

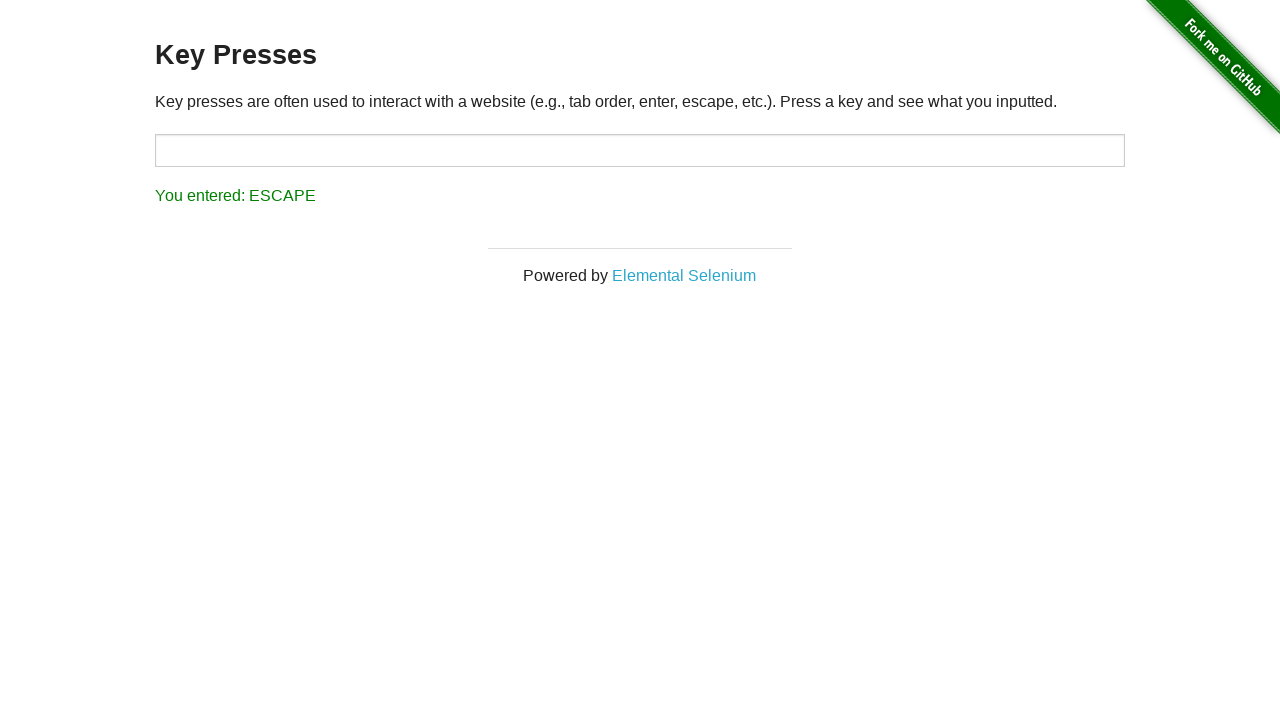

Sent space key press to target element on #target
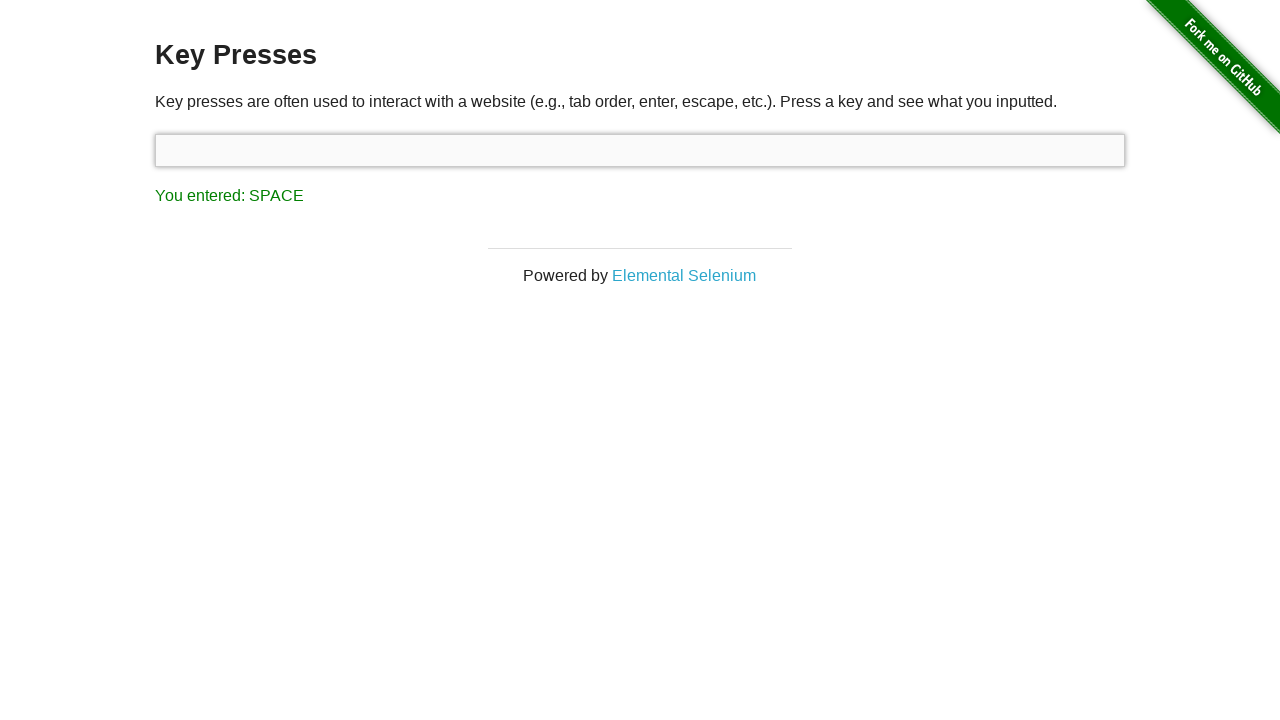

Result element appeared after space key press
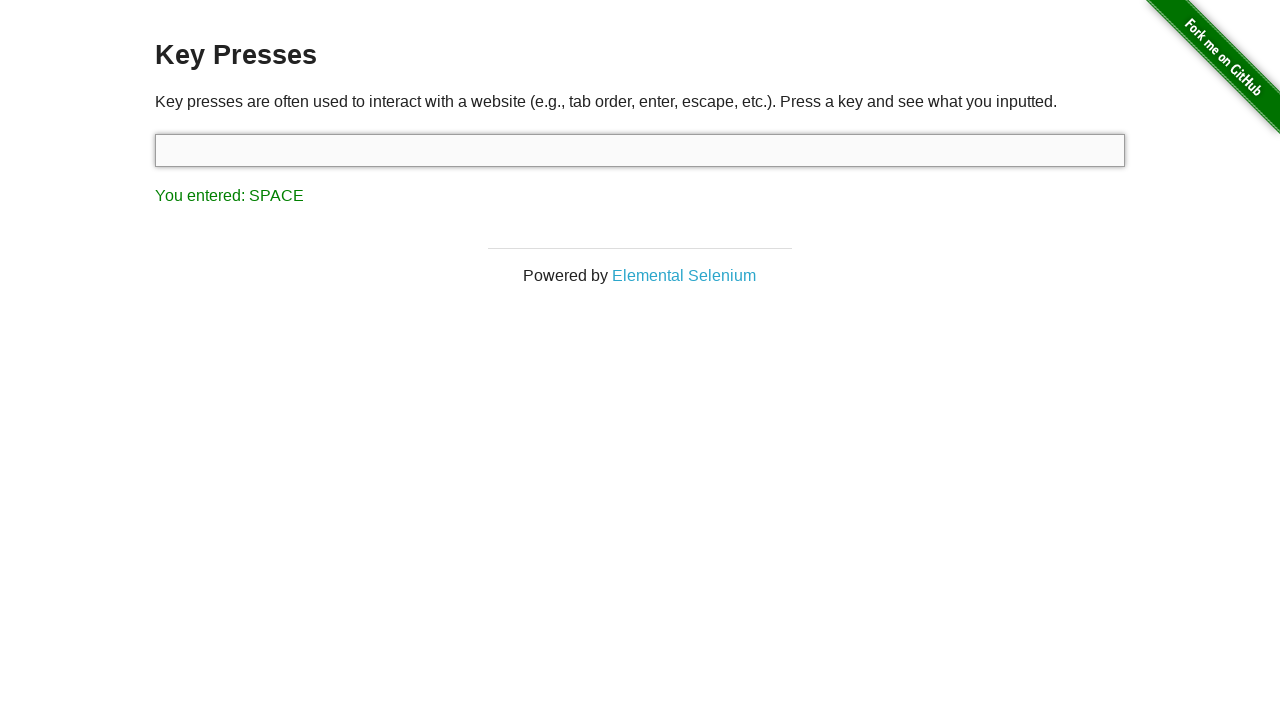

Retrieved result text from element
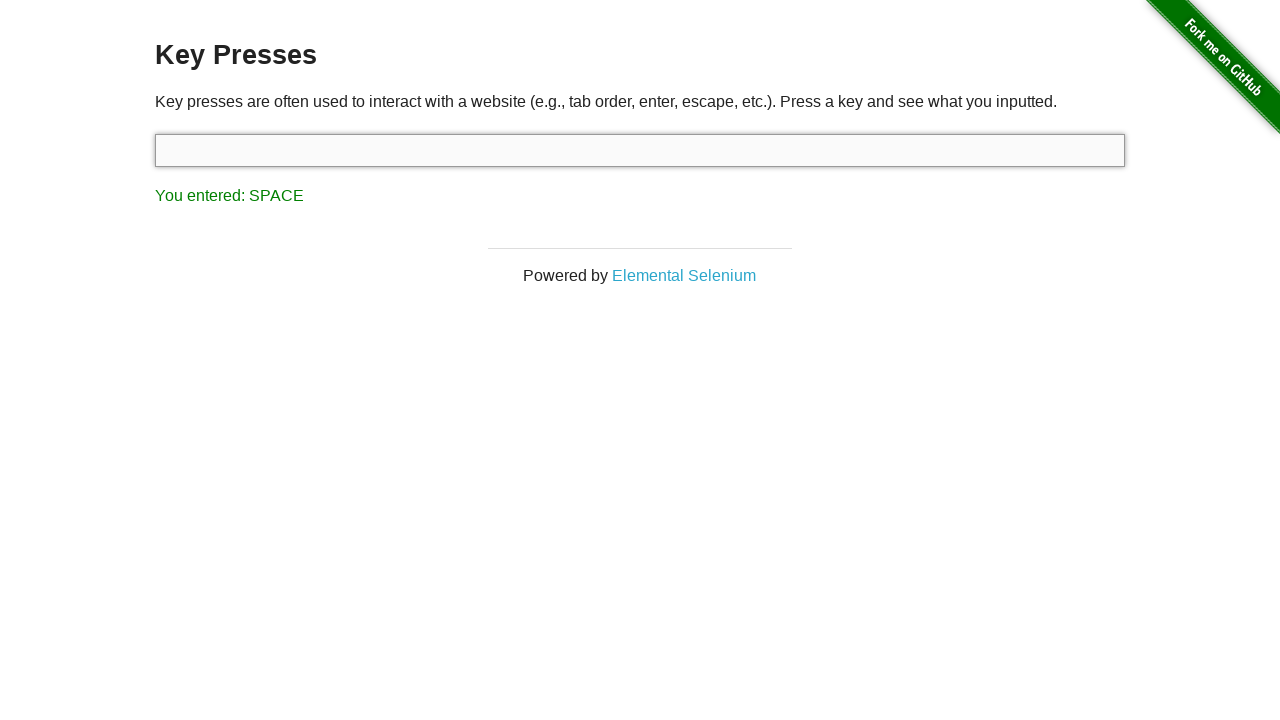

Verified result text shows 'You entered: SPACE' - assertion passed
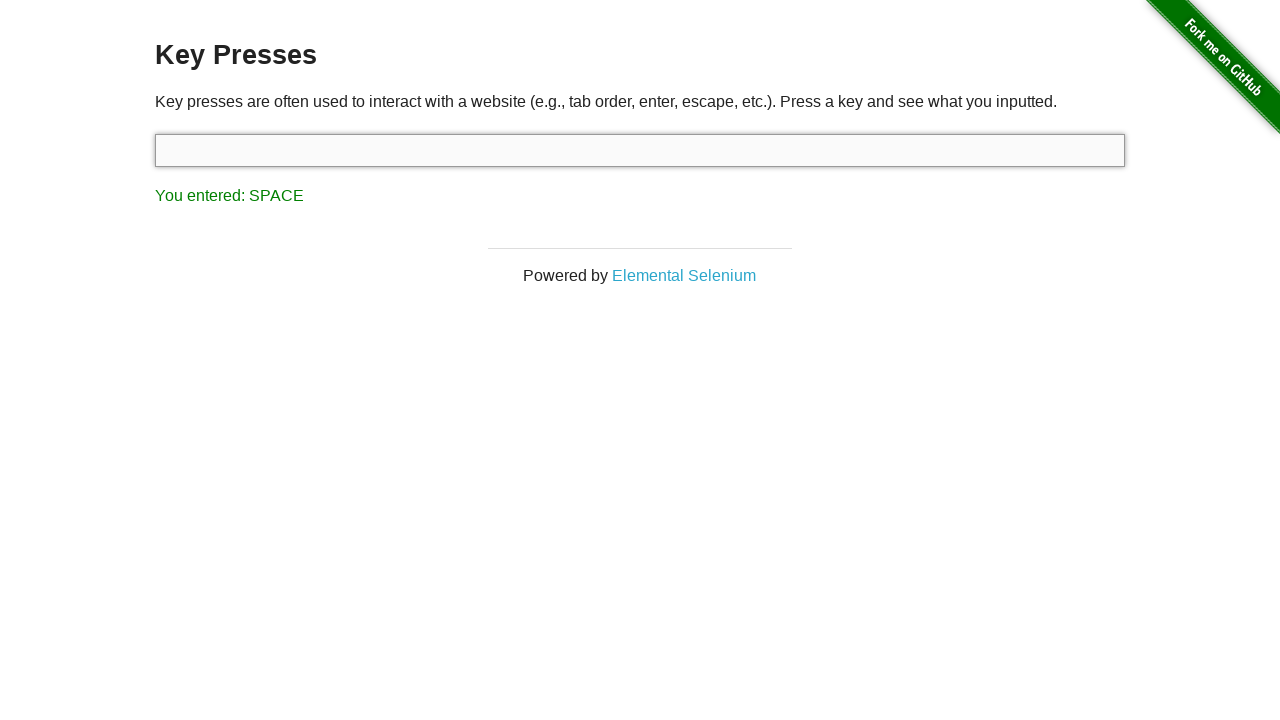

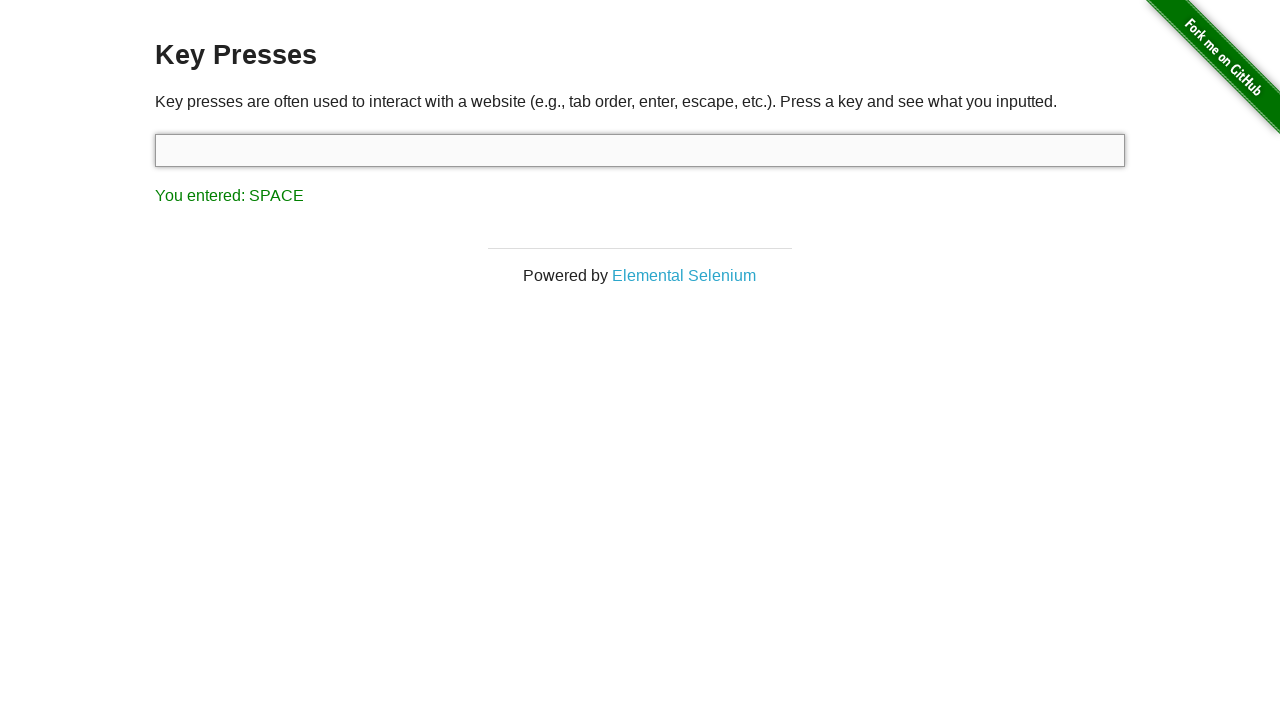